Verifies that all images on the page are properly loaded and displayed

Starting URL: http://apptension.com/jobs

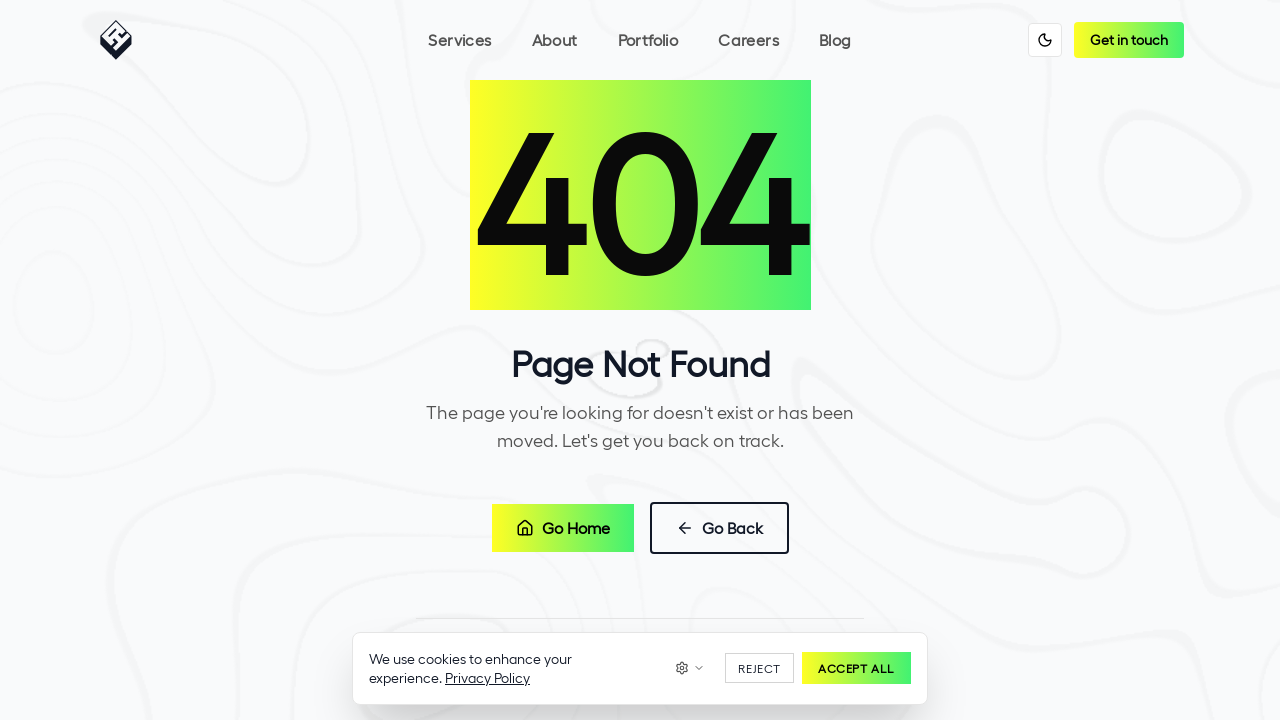

Waited for page to load (2.5 seconds)
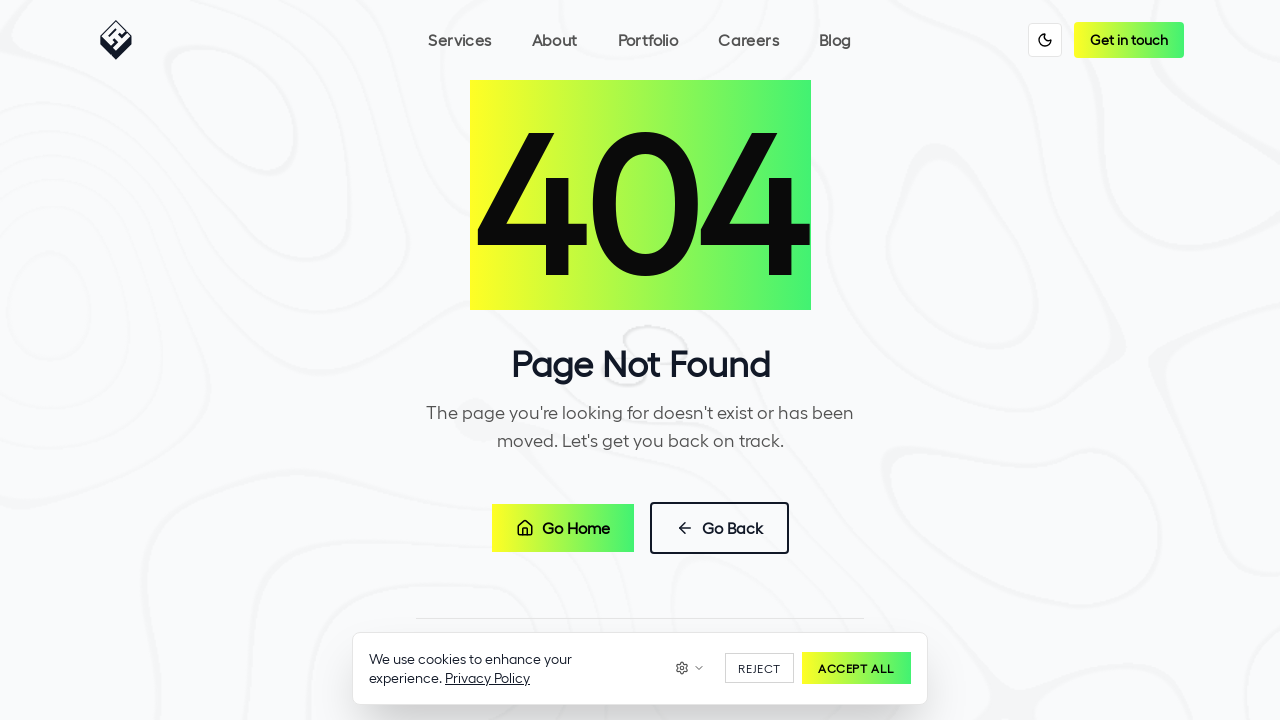

Located all image elements on the page
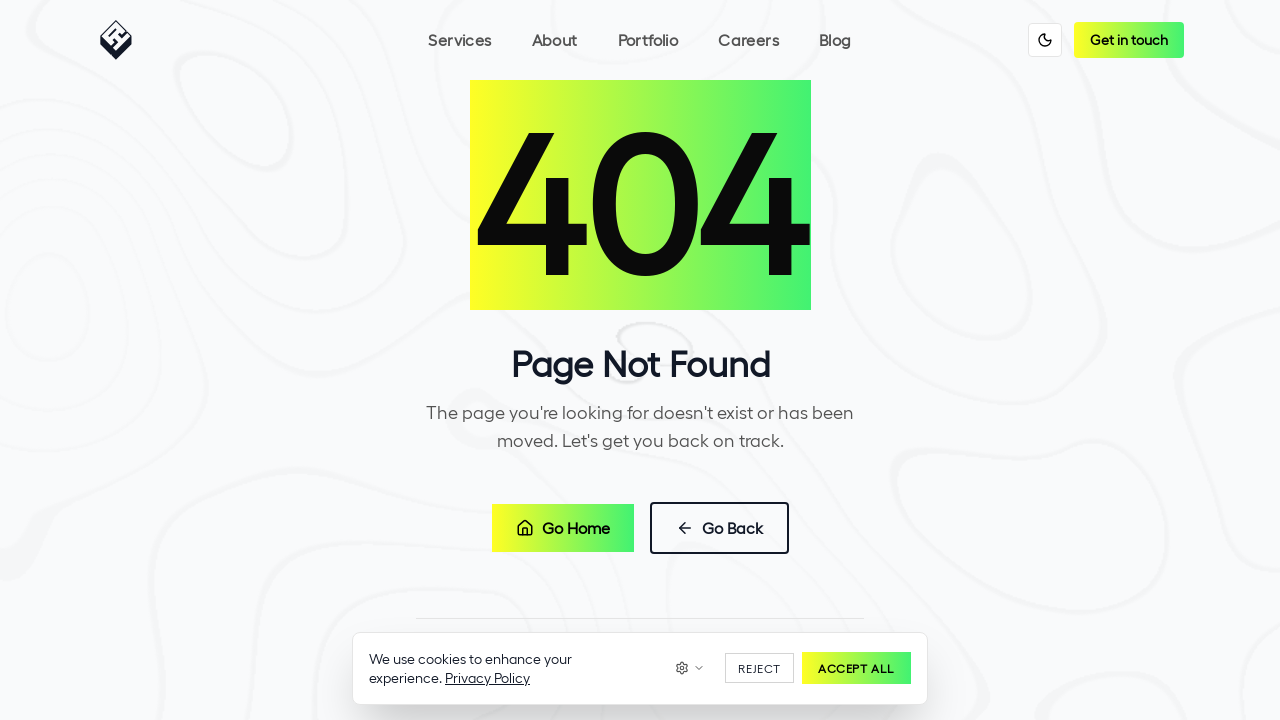

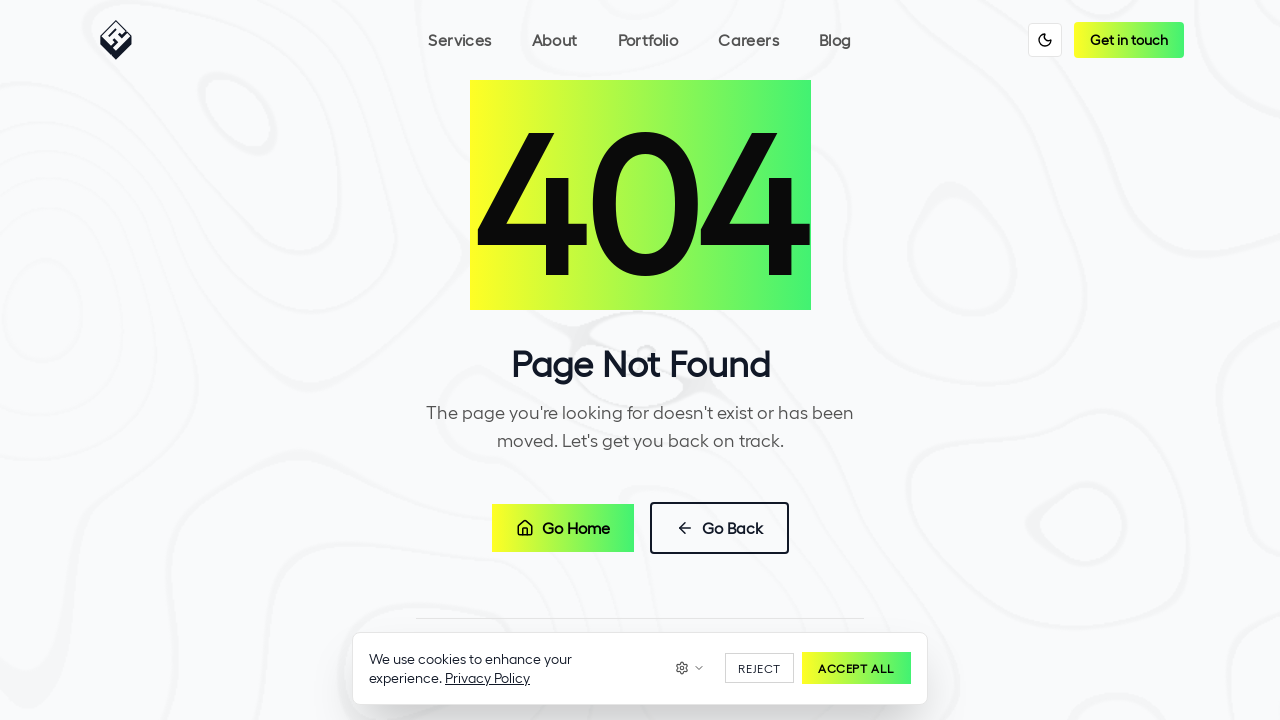